Tests the Playwright documentation canary release feature by pressing Shift 5 times to enable it, then verifies that the unreleased documentation banner appears and the URL changes to include 'docs/next'.

Starting URL: https://playwright.dev/docs/test-use-options

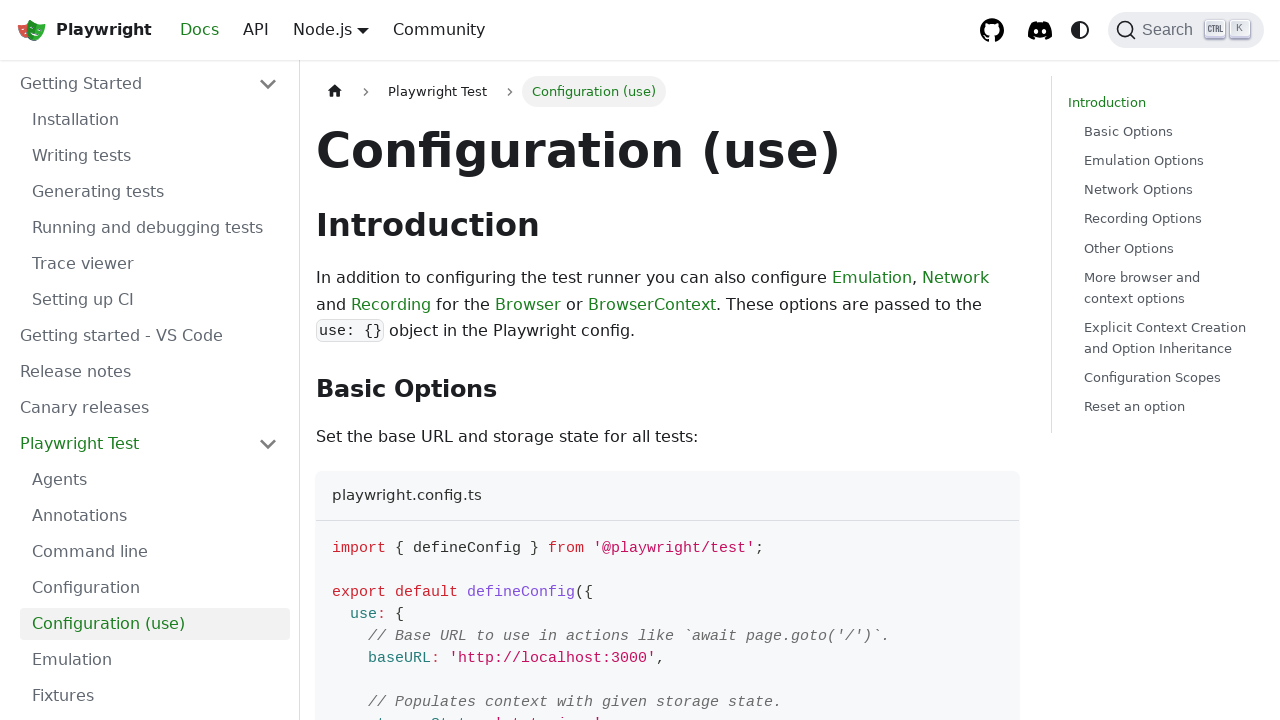

Pressed Shift key (press 1 of 5) to activate canary release mode
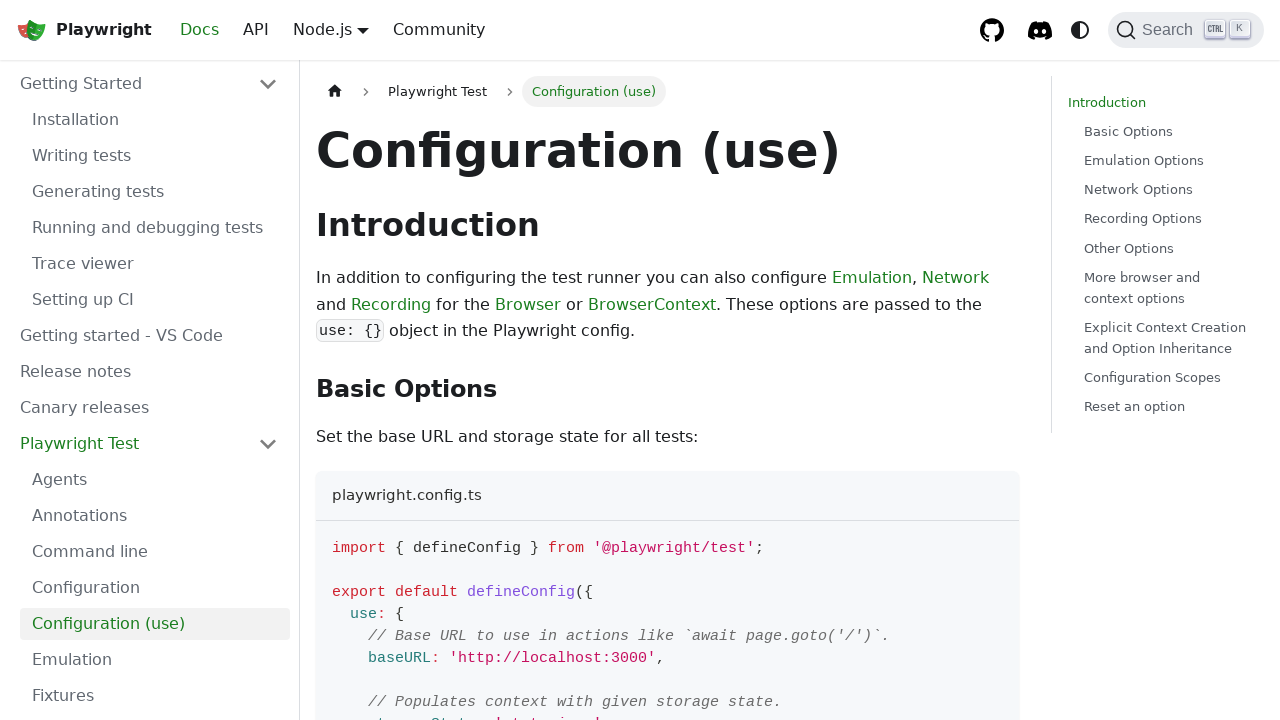

Pressed Shift key (press 2 of 5) to activate canary release mode
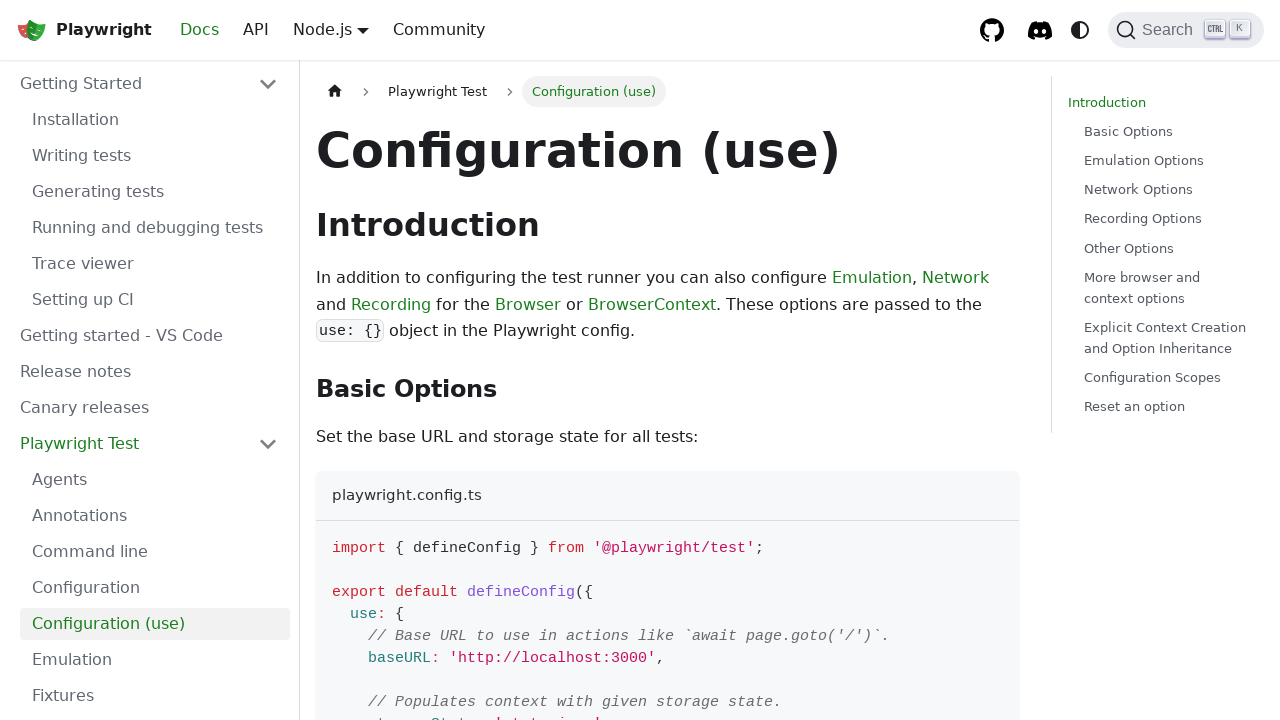

Pressed Shift key (press 3 of 5) to activate canary release mode
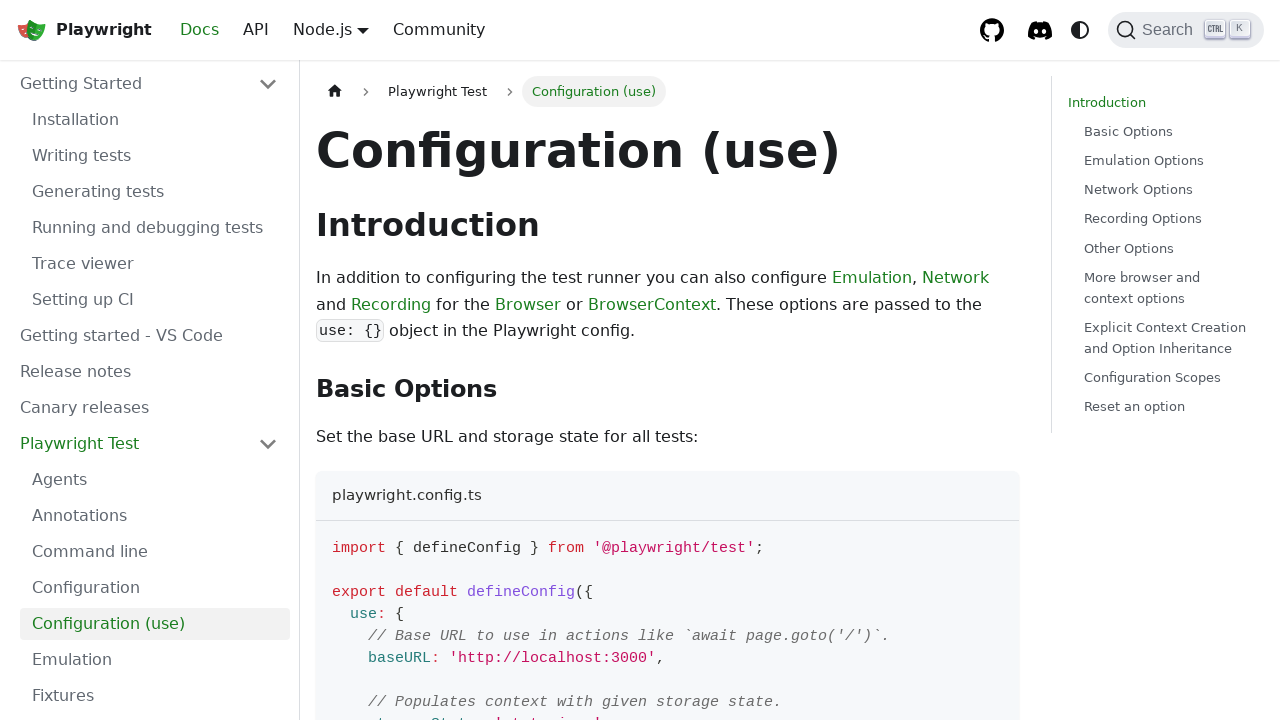

Pressed Shift key (press 4 of 5) to activate canary release mode
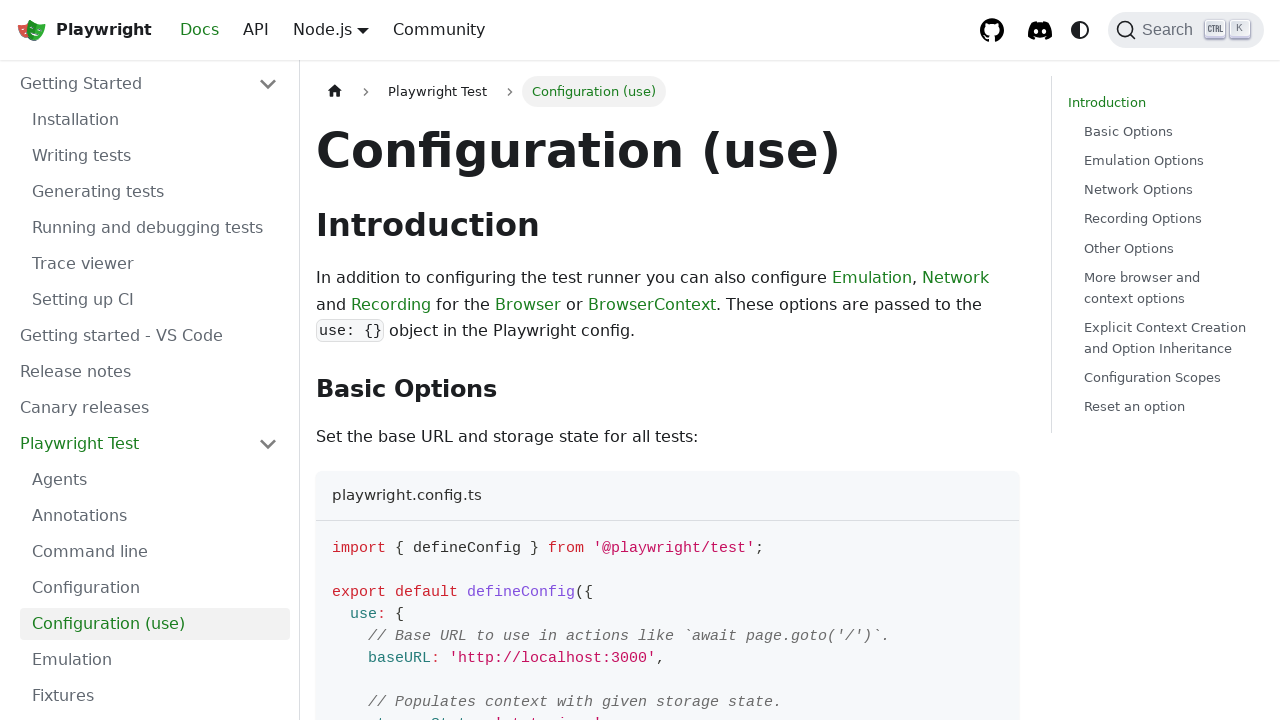

Pressed Shift key (press 5 of 5) to activate canary release mode
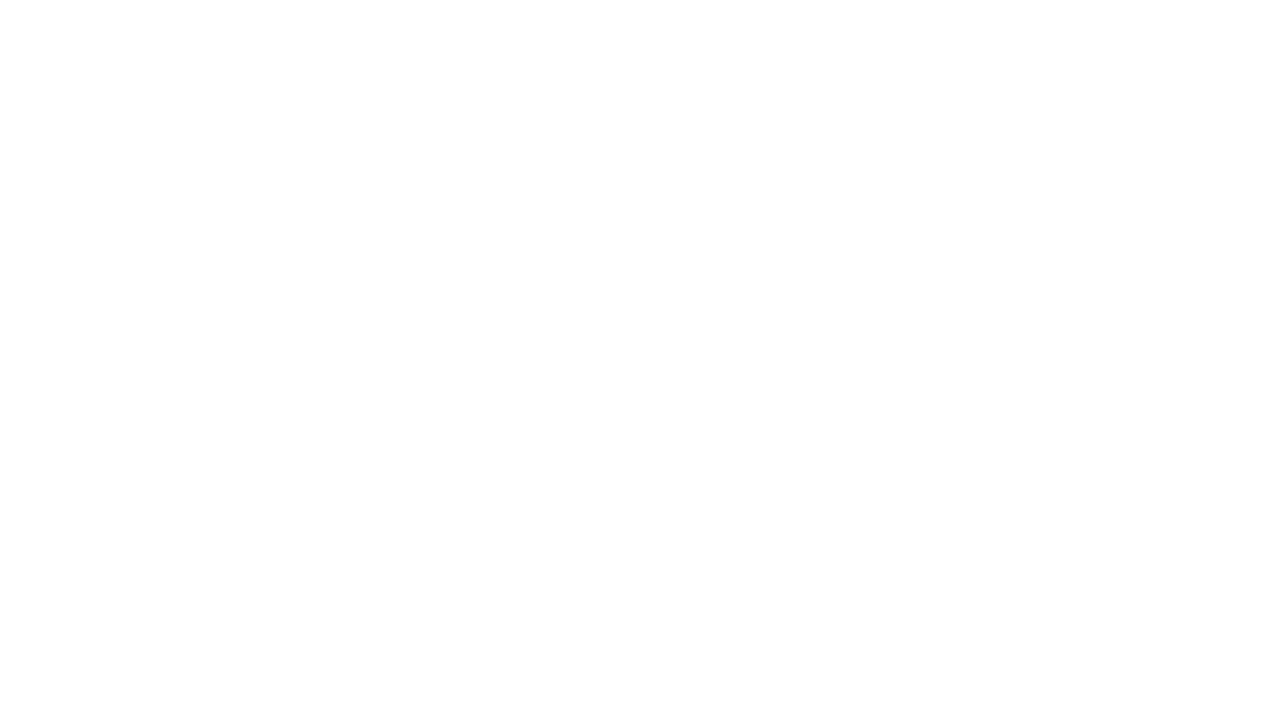

Canary release banner appeared on page
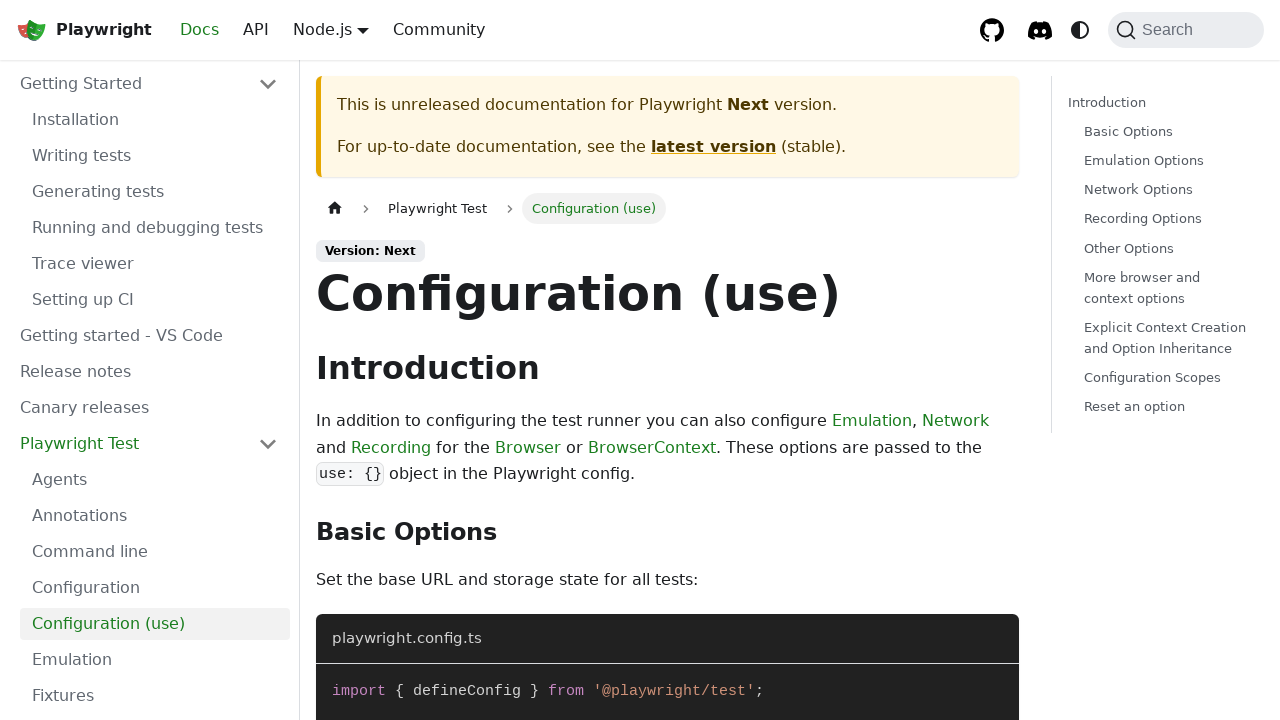

Verified unreleased documentation banner is visible
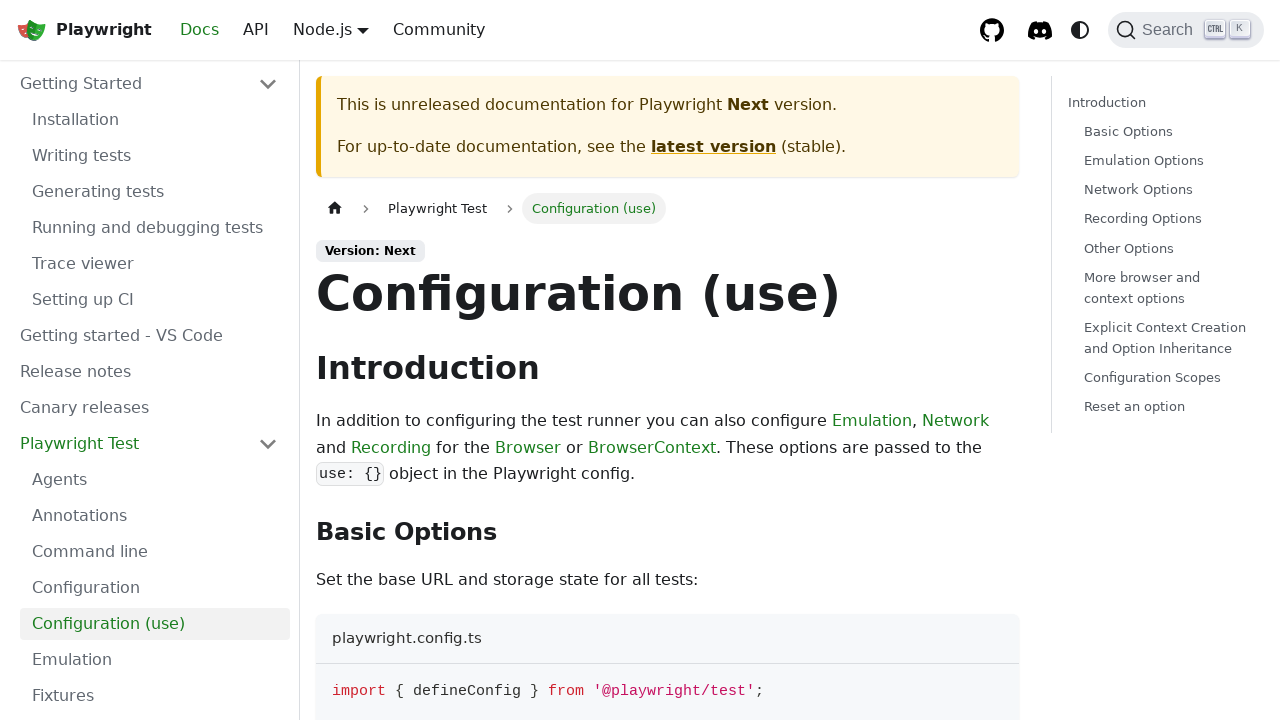

Verified URL changed to include 'docs/next'
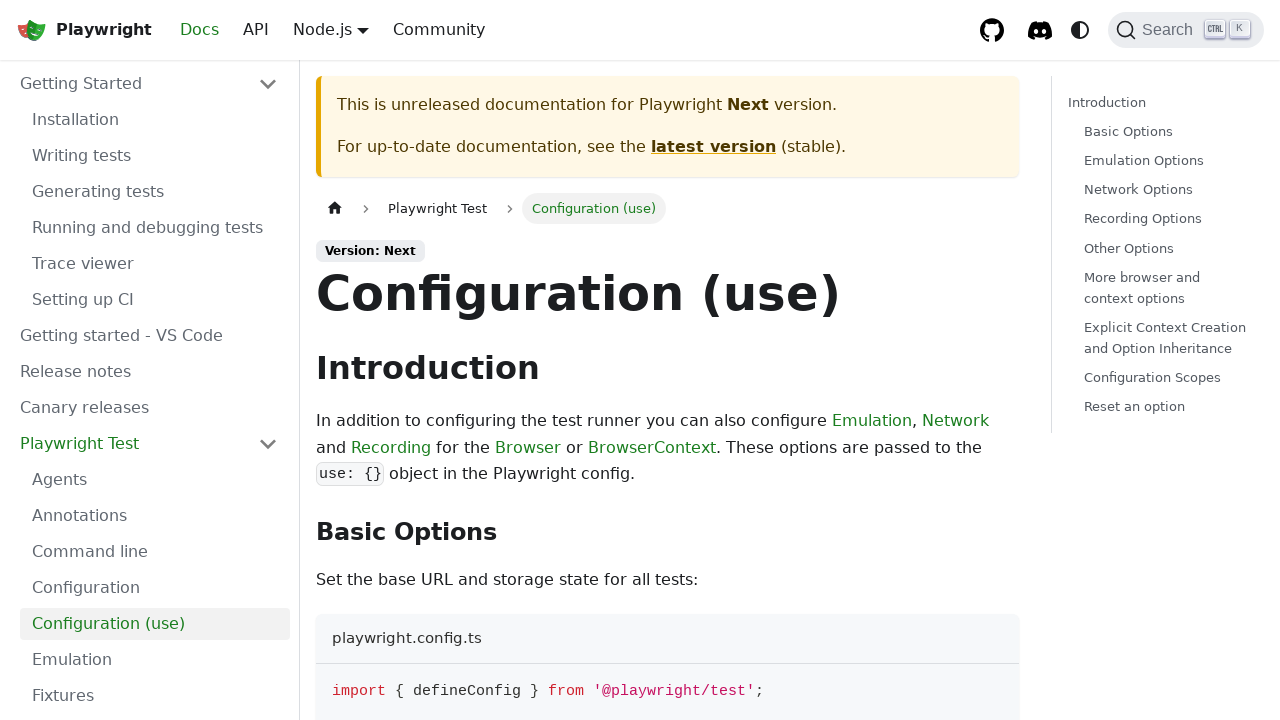

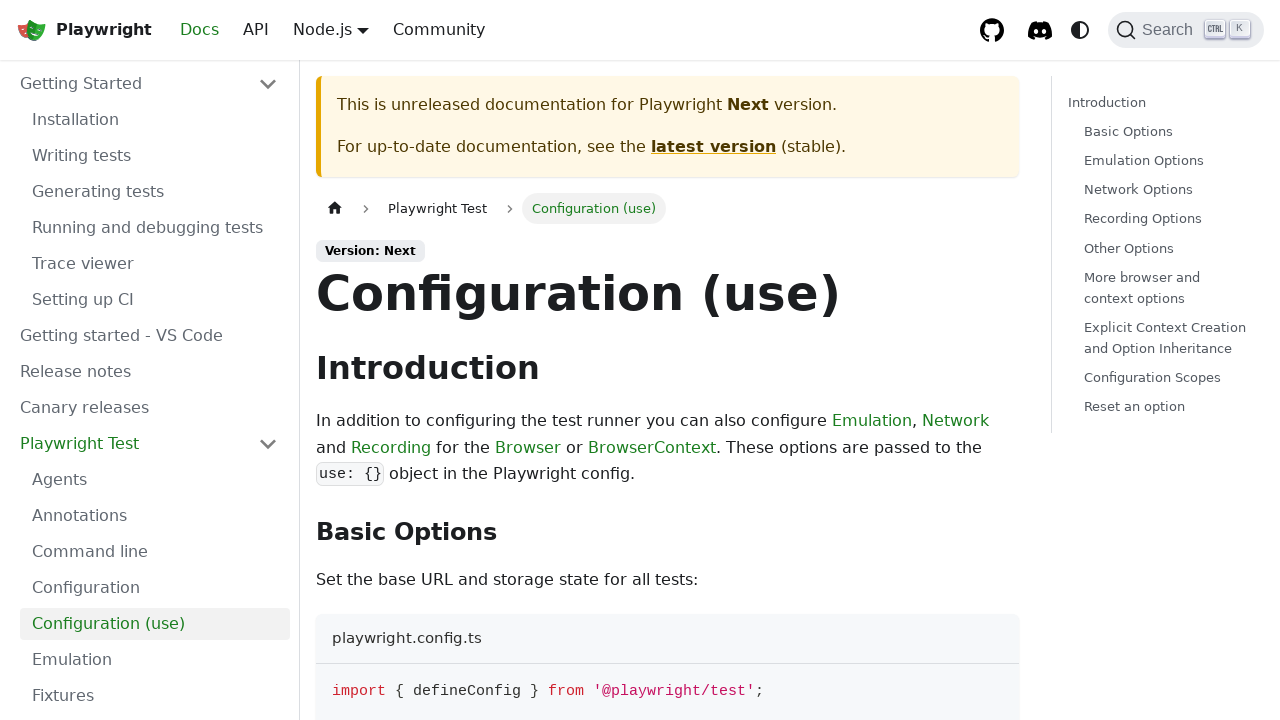